Tests HTML5 submit buttons on a Selenium test page by filling a name field and clicking various submit buttons (internal explicit, internal implicit, internal span, external explicit, external implicit), navigating back after each submission.

Starting URL: https://www.selenium.dev/selenium/web/click_tests/html5_submit_buttons.html

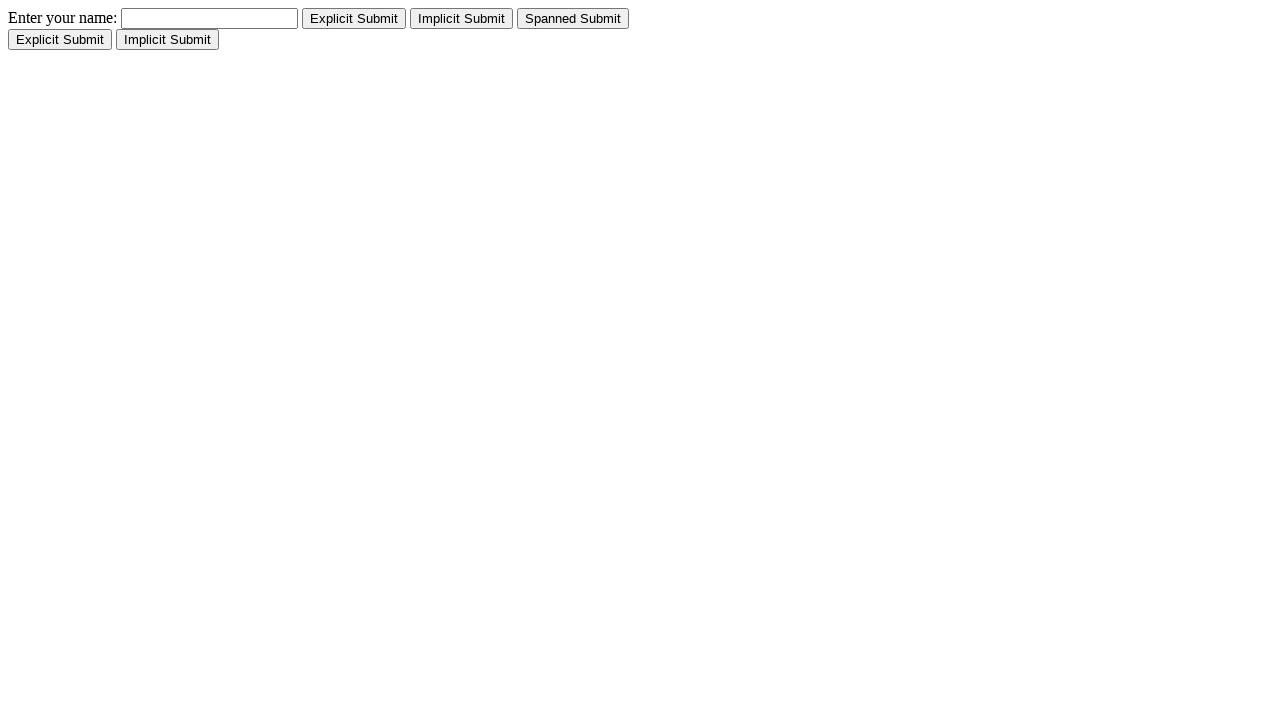

Set viewport size to 550x692
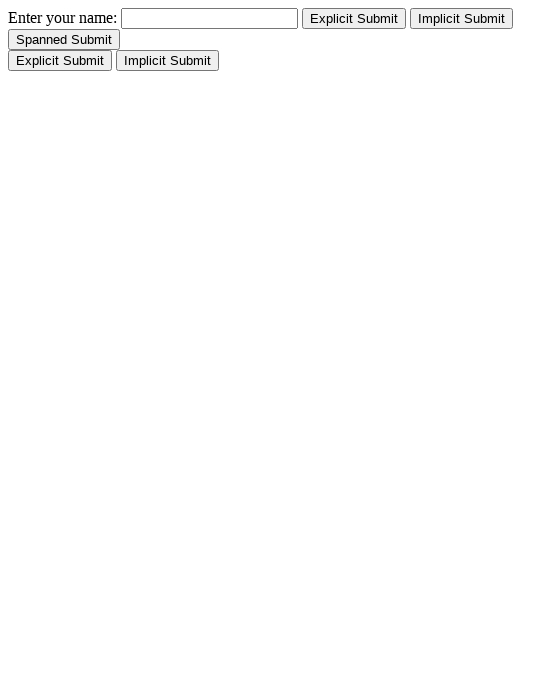

Clicked on name field at (210, 18) on #name
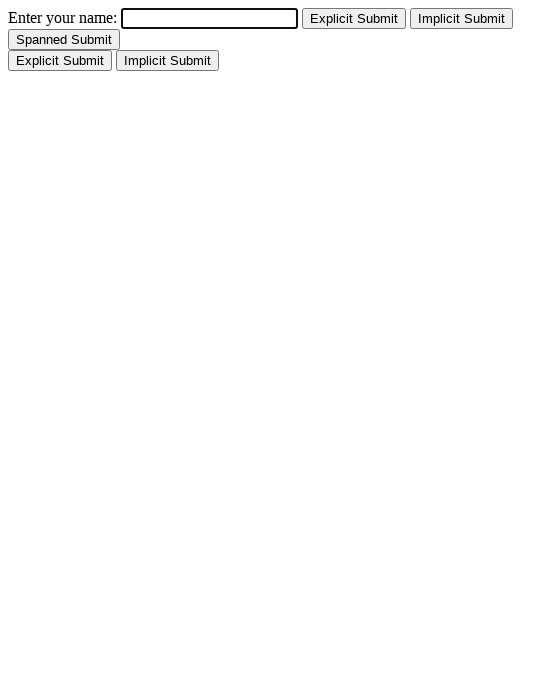

Filled name field with 'Shawn' on #name
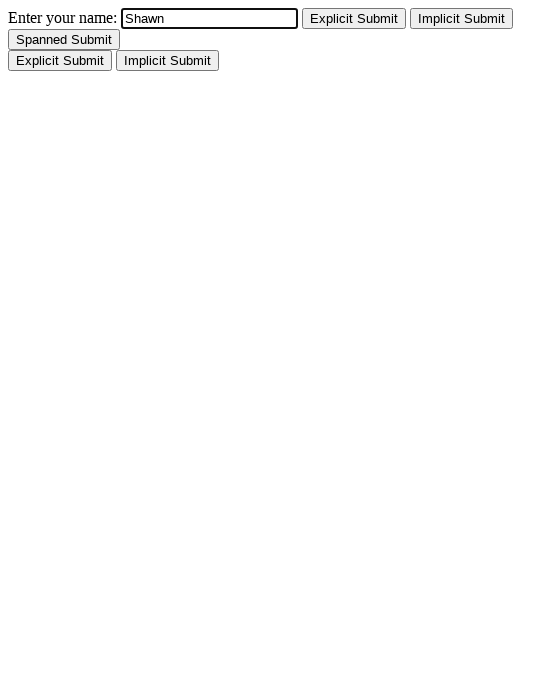

Clicked internal explicit submit button at (354, 18) on #internal_explicit_submit
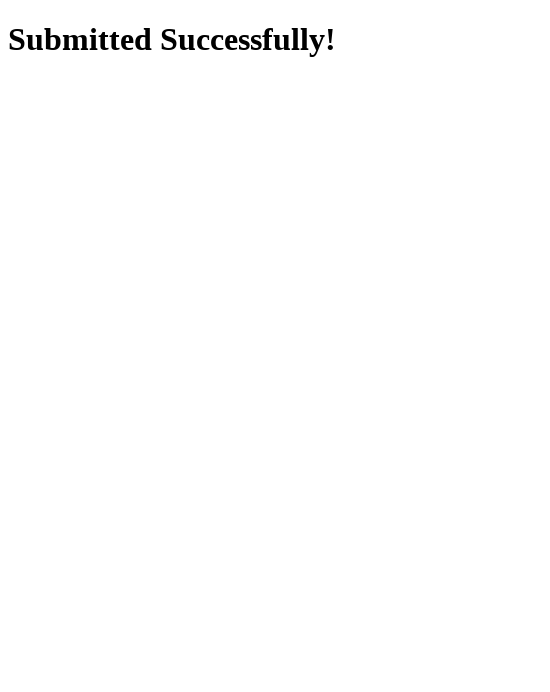

Navigated back to HTML5 submit buttons page
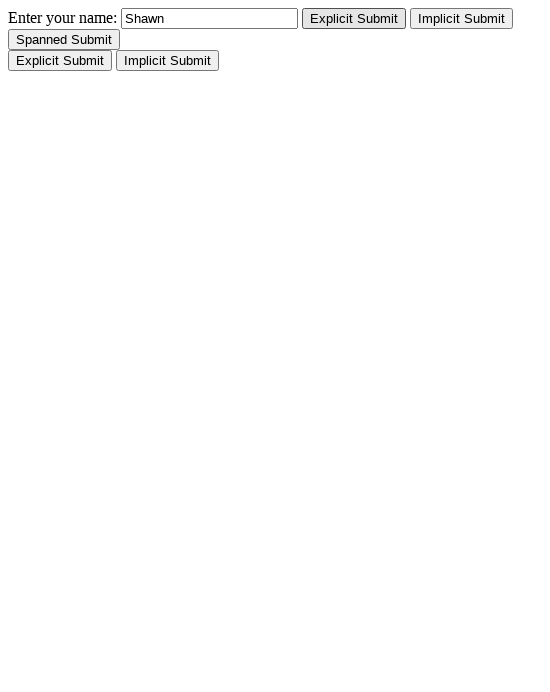

Clicked internal implicit submit button at (462, 18) on #internal_implicit_submit
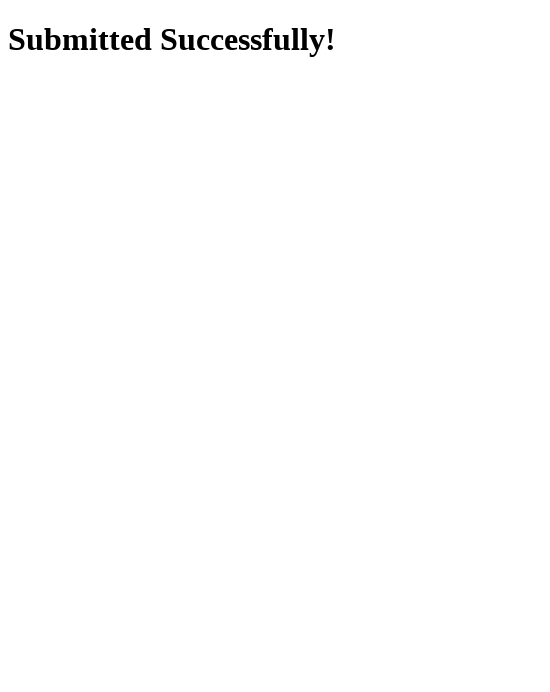

Navigated back to HTML5 submit buttons page
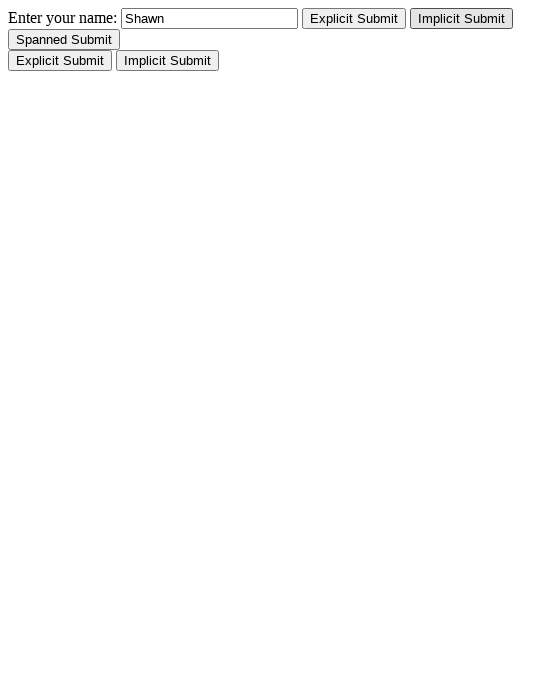

Clicked internal span submit button at (64, 40) on #internal_span_submit
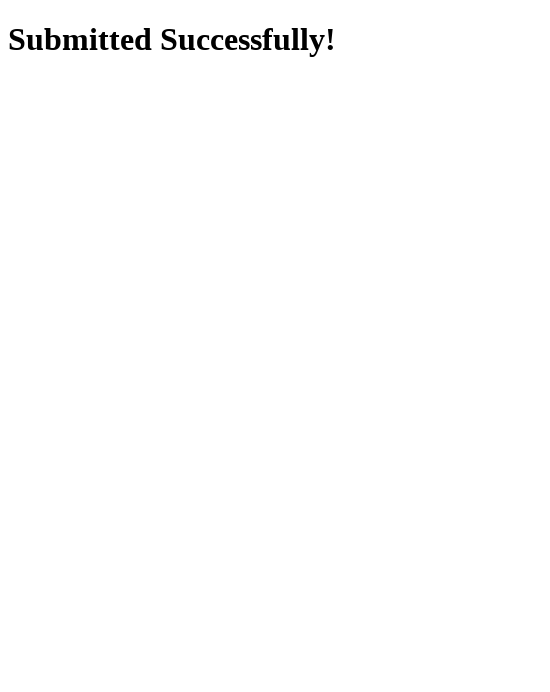

Navigated back to HTML5 submit buttons page
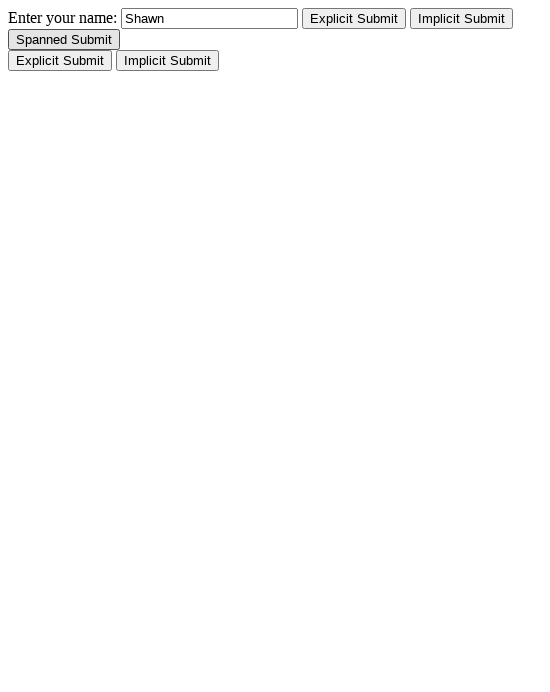

Clicked external explicit submit button at (60, 60) on #external_explicit_submit
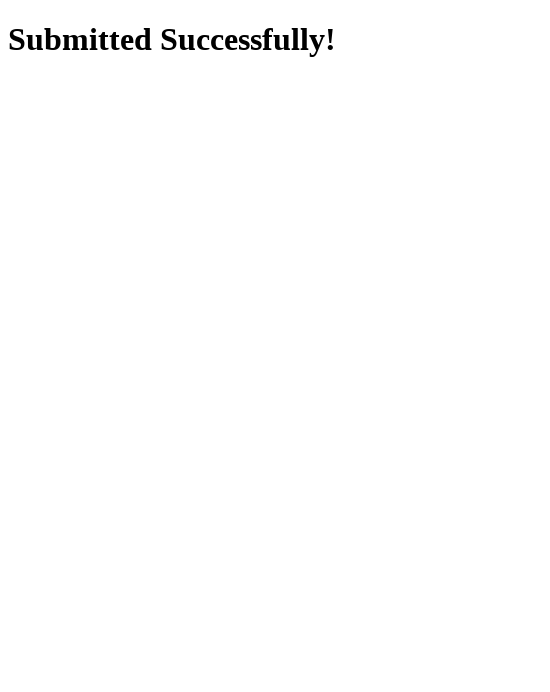

Navigated back to HTML5 submit buttons page
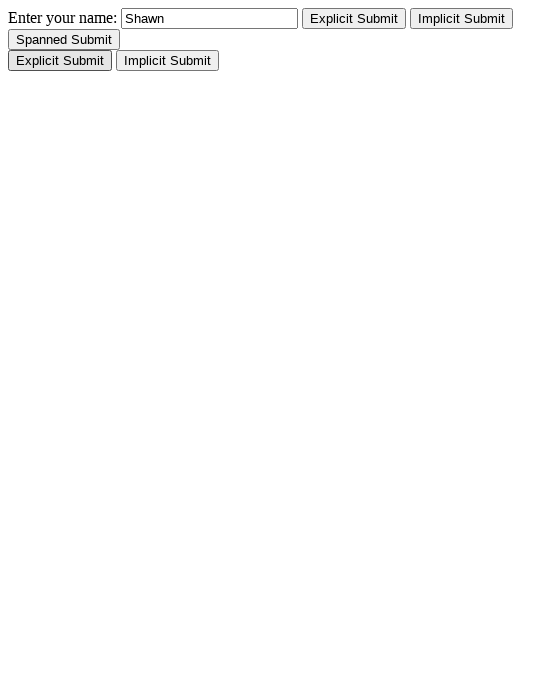

Clicked external implicit submit button at (168, 60) on #external_implicit_submit
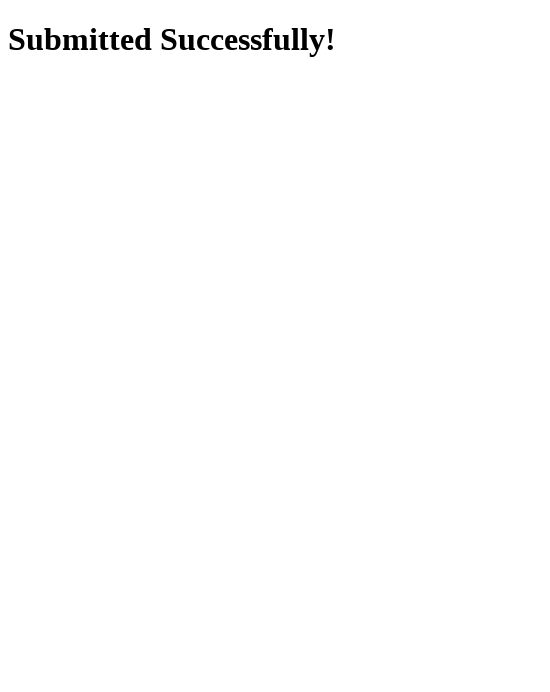

Navigated back to HTML5 submit buttons page
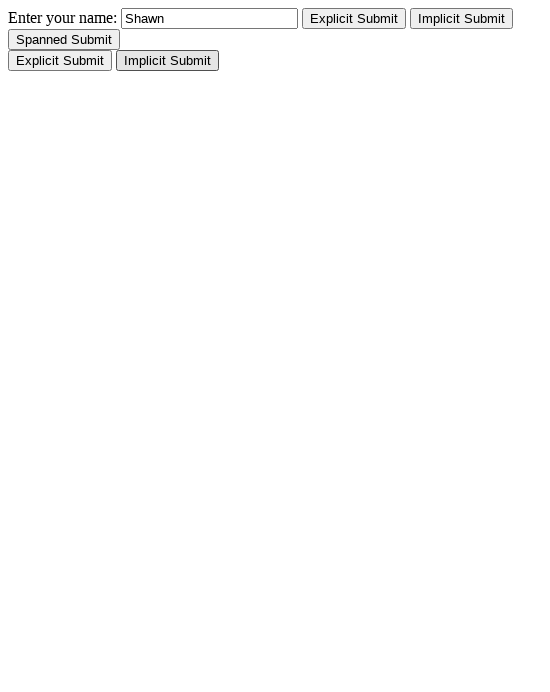

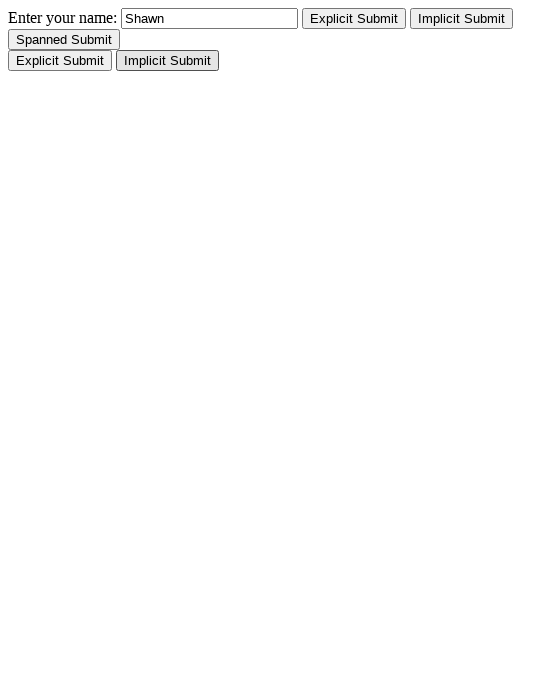